Navigates to e.pl website and verifies the page title

Starting URL: http://e.pl/

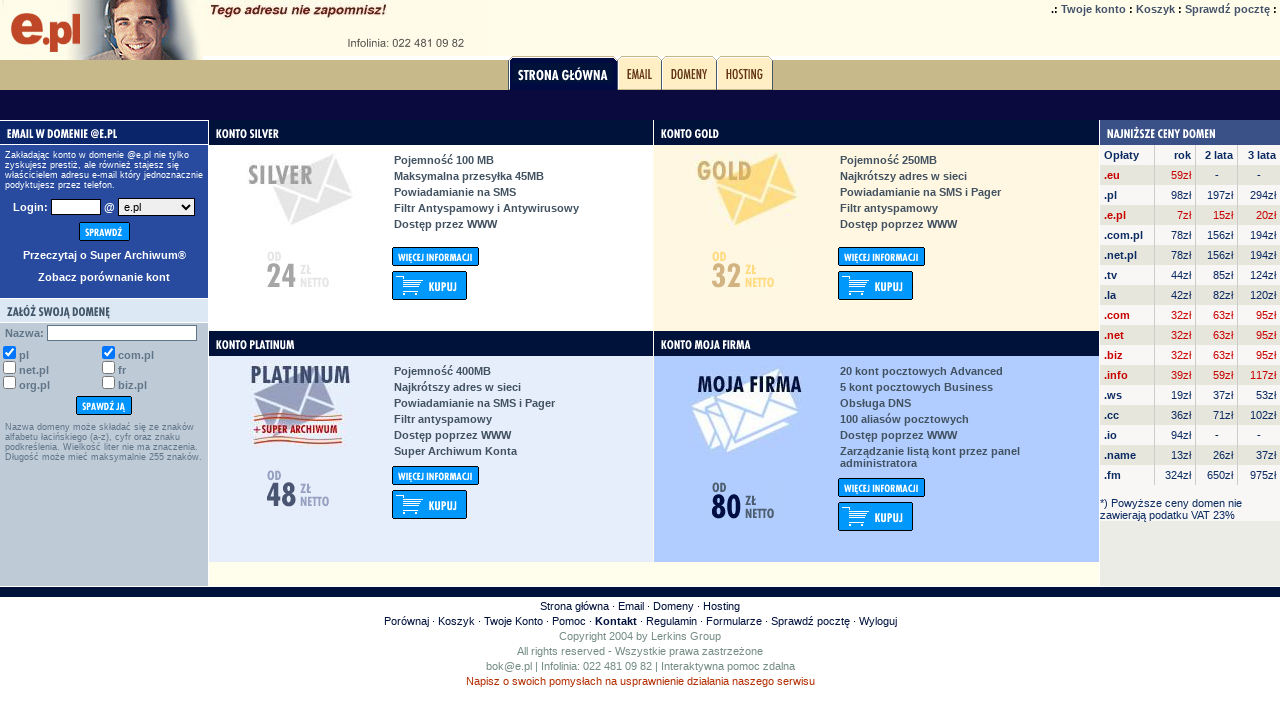

Navigated to e.pl website
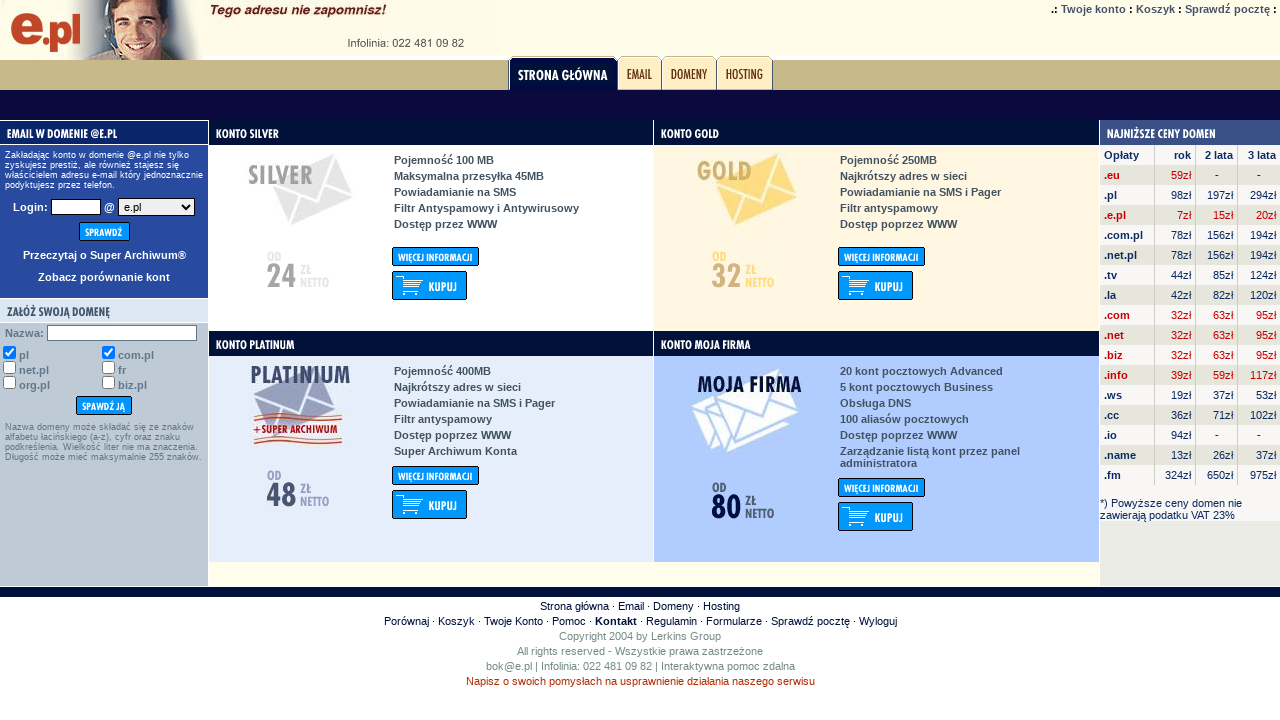

Retrieved page title
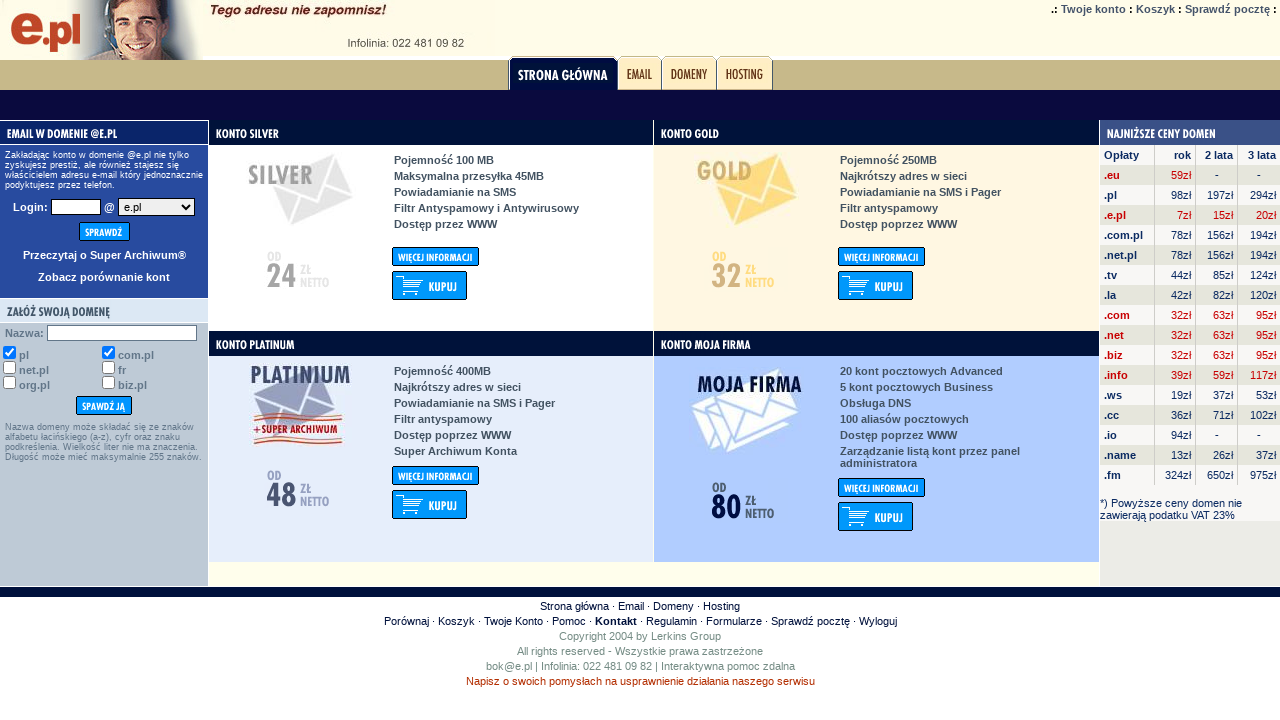

Verified page title matches expected value: 'e.pl, konta pocztowe, domeny, hosting'
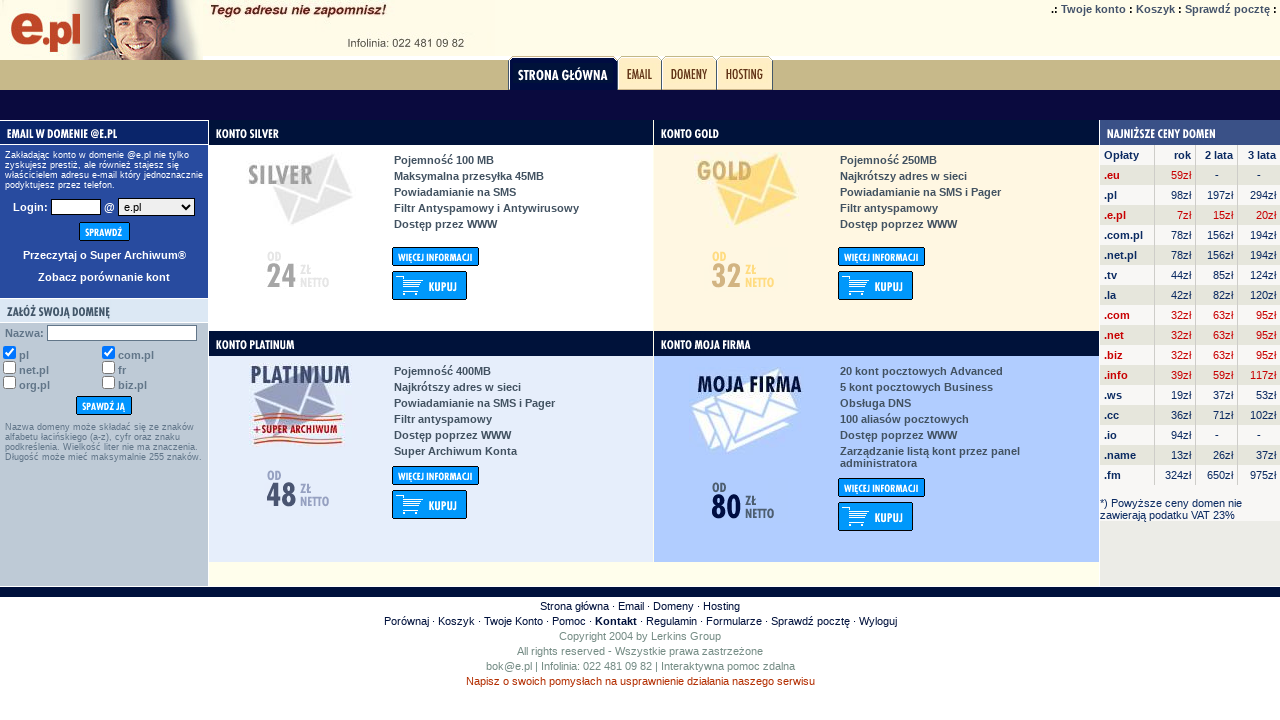

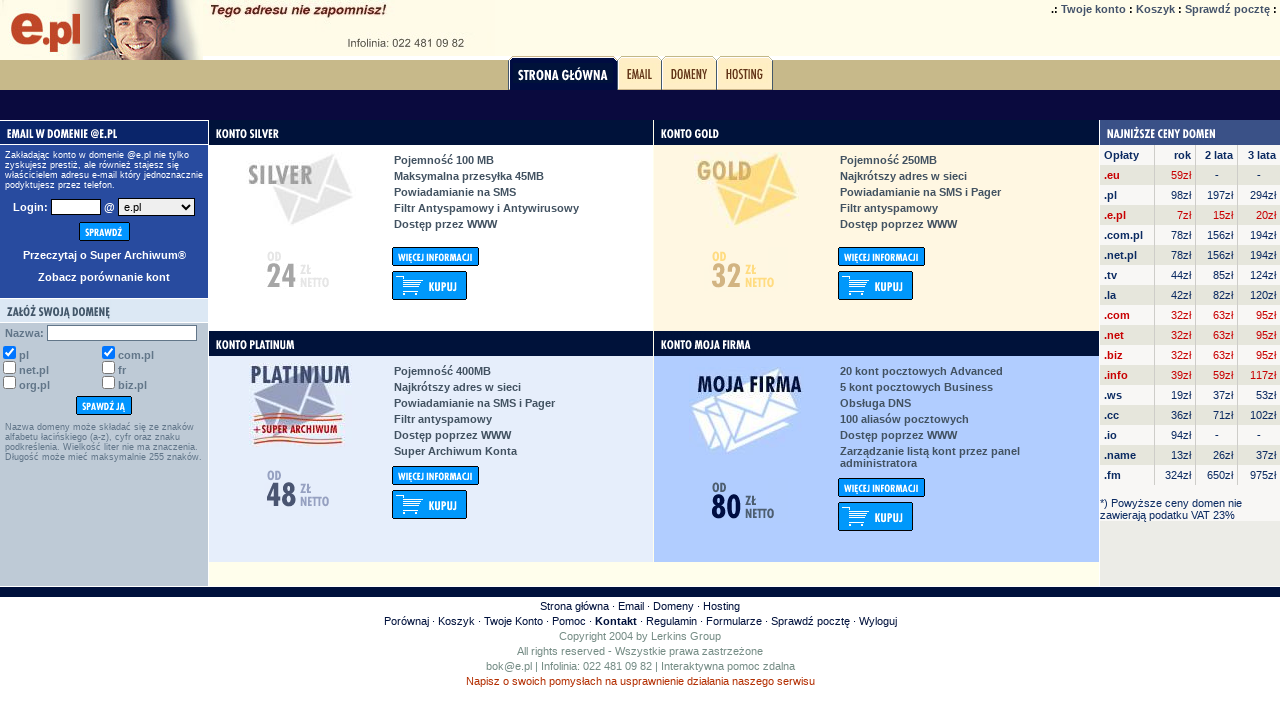